Tests static dropdown selection functionality by selecting options using different methods (index, visible text, and value)

Starting URL: https://rahulshettyacademy.com/dropdownsPractise/

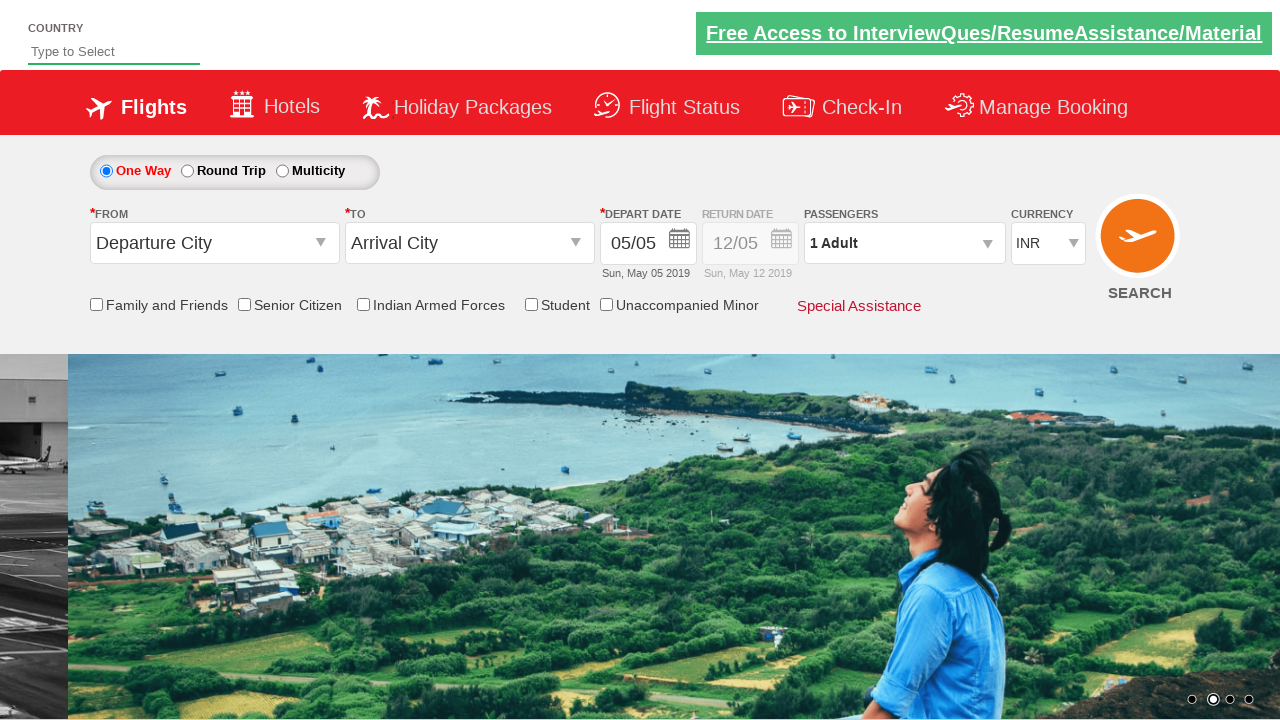

Selected 4th option in currency dropdown by index on select[id*='DropDownListCurrency']
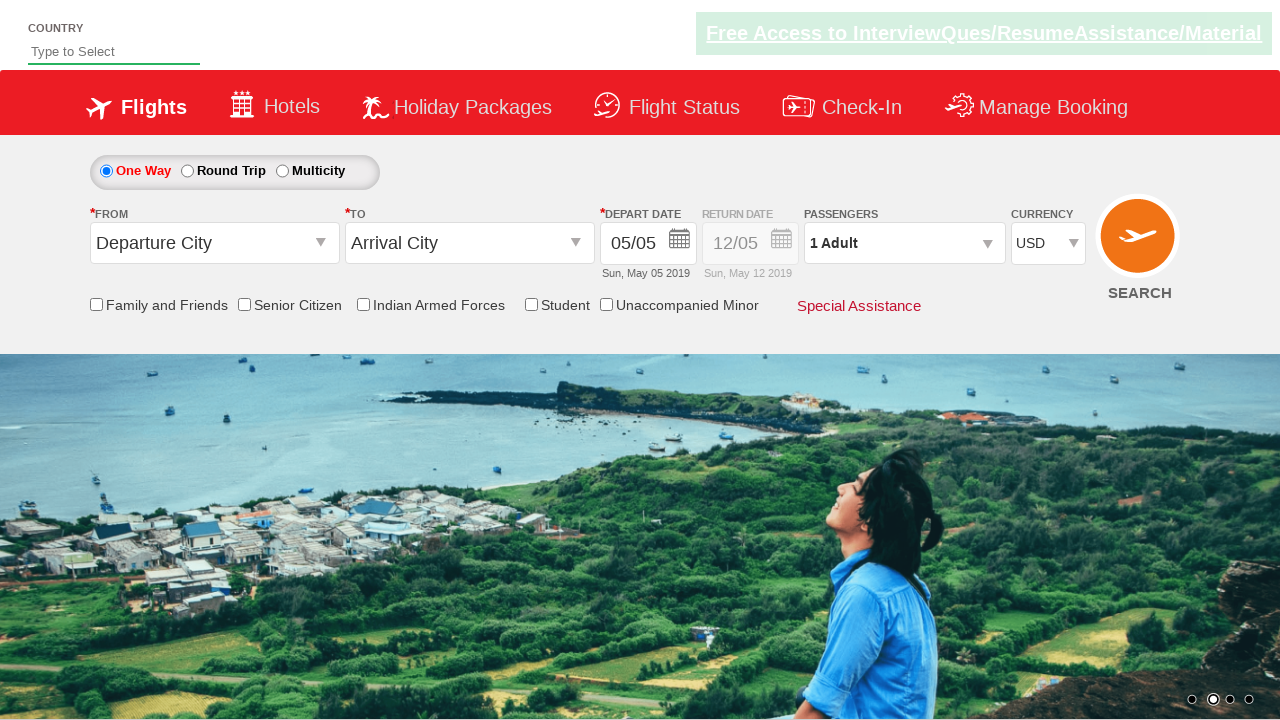

Selected AED option in currency dropdown by visible text on select[id*='DropDownListCurrency']
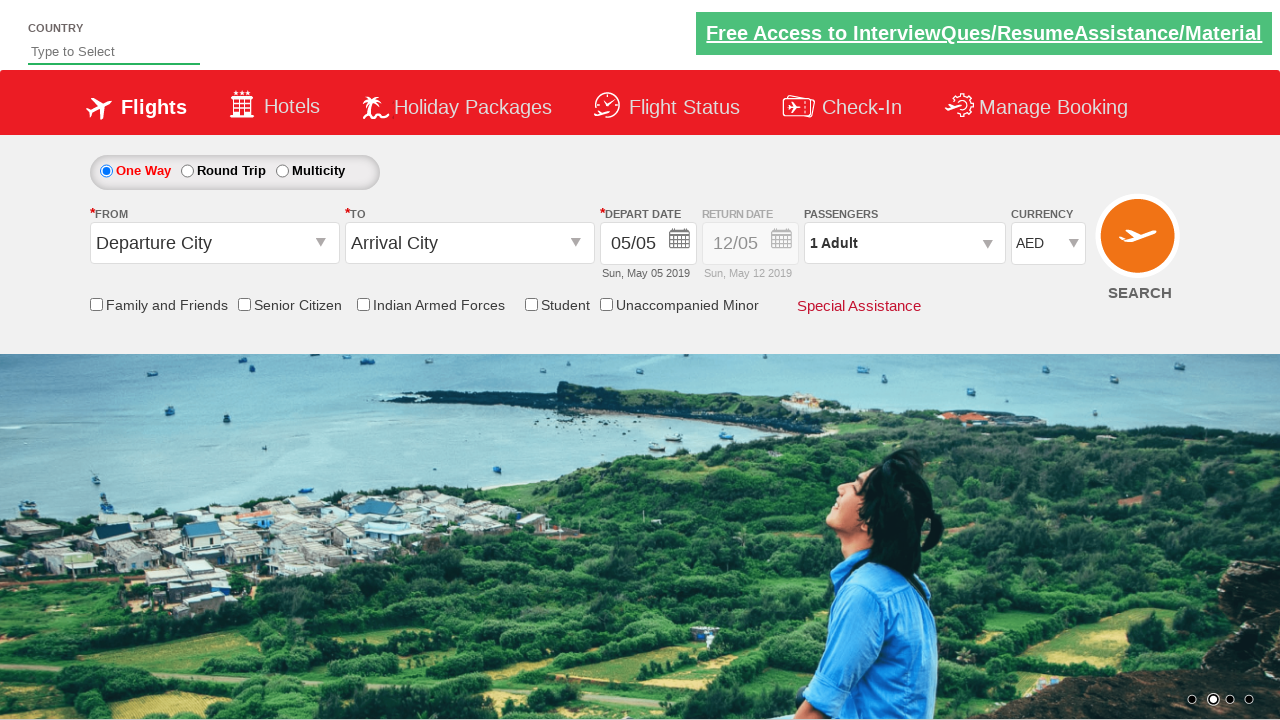

Selected INR option in currency dropdown by value on select[id*='DropDownListCurrency']
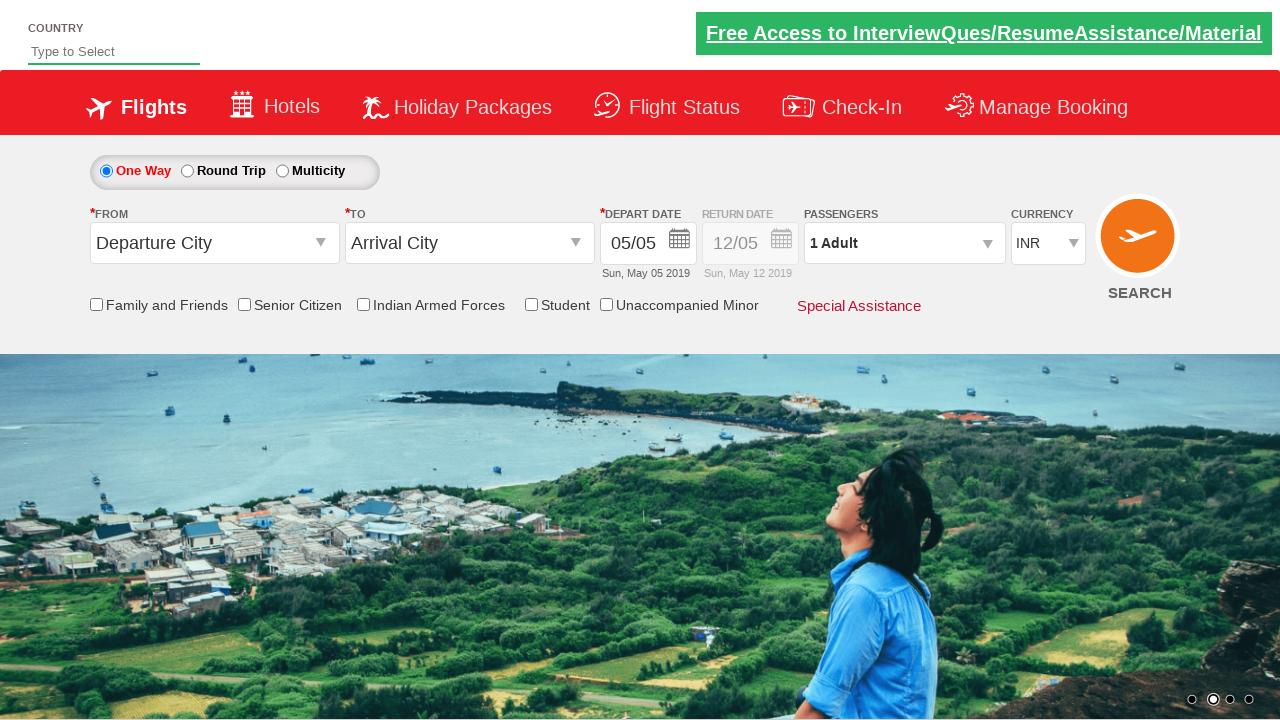

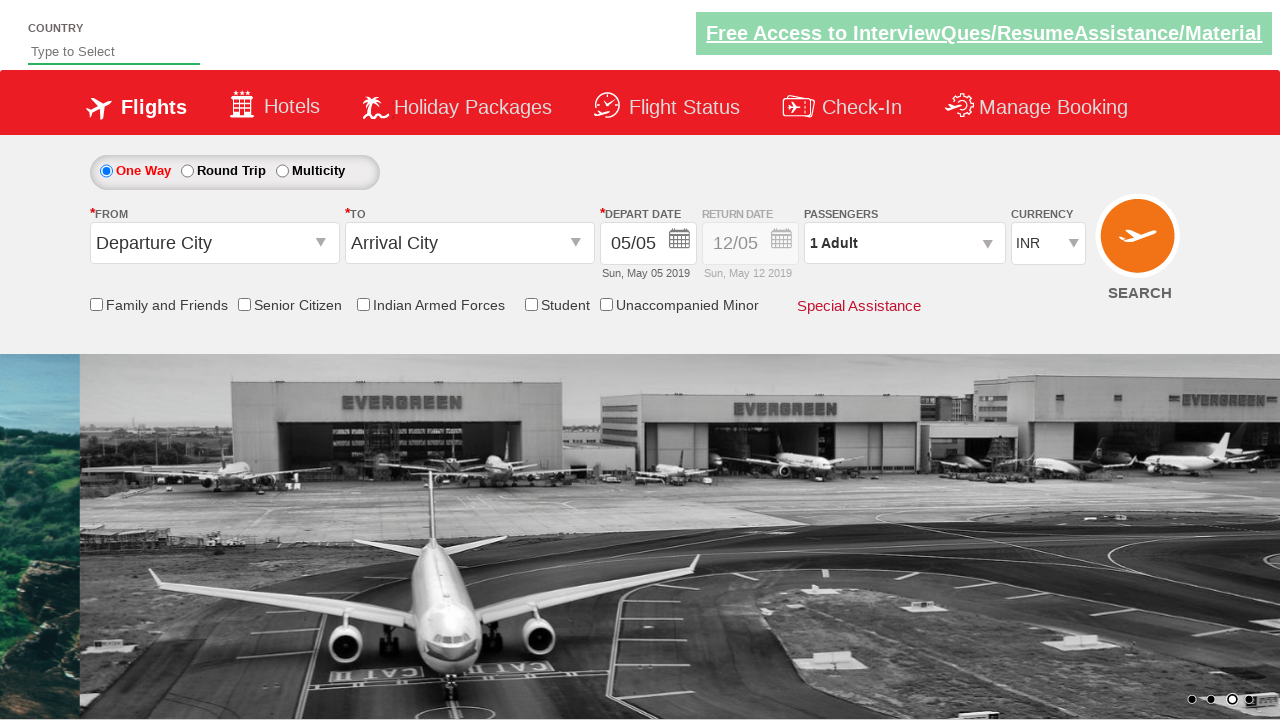